Tests TodoMVC Vue.js implementation by clicking the Vue.js link, clearing localStorage, adding 5 todo items, and verifying they persist after refresh

Starting URL: https://todomvc.com

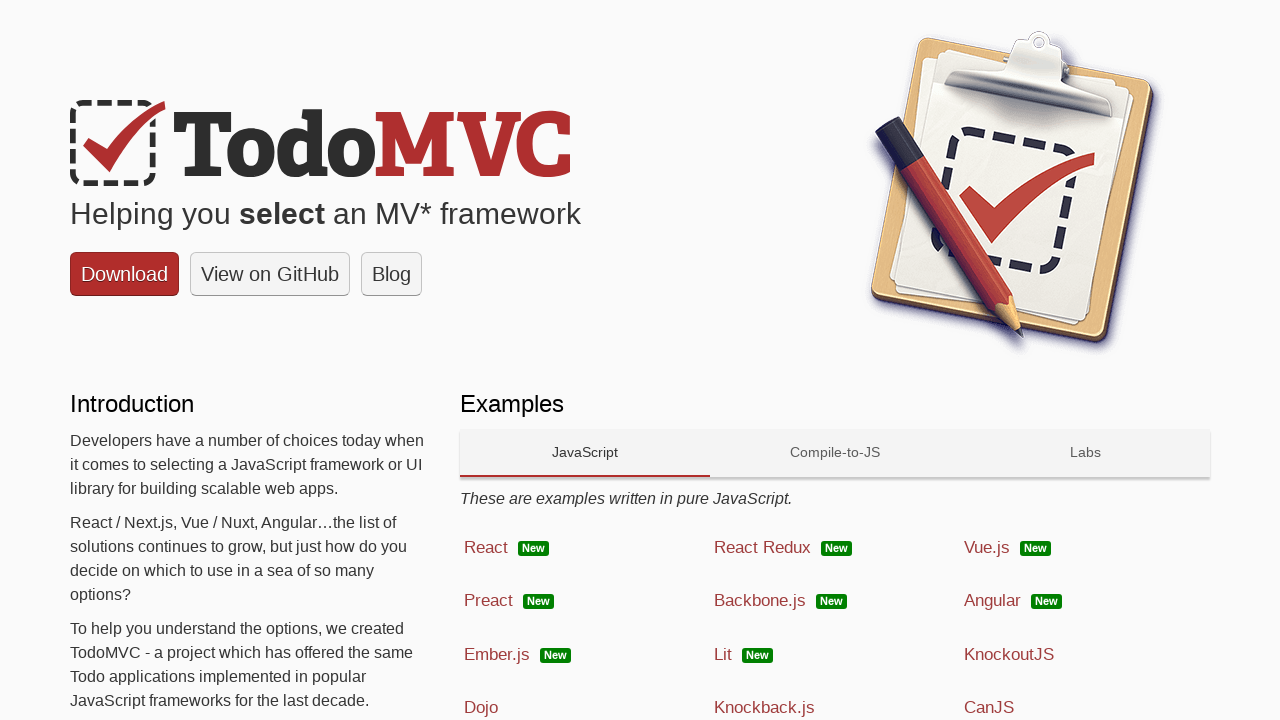

Clicked on Vue.js technology link at (987, 547) on xpath=//span[@class='link' and text()='Vue.js']
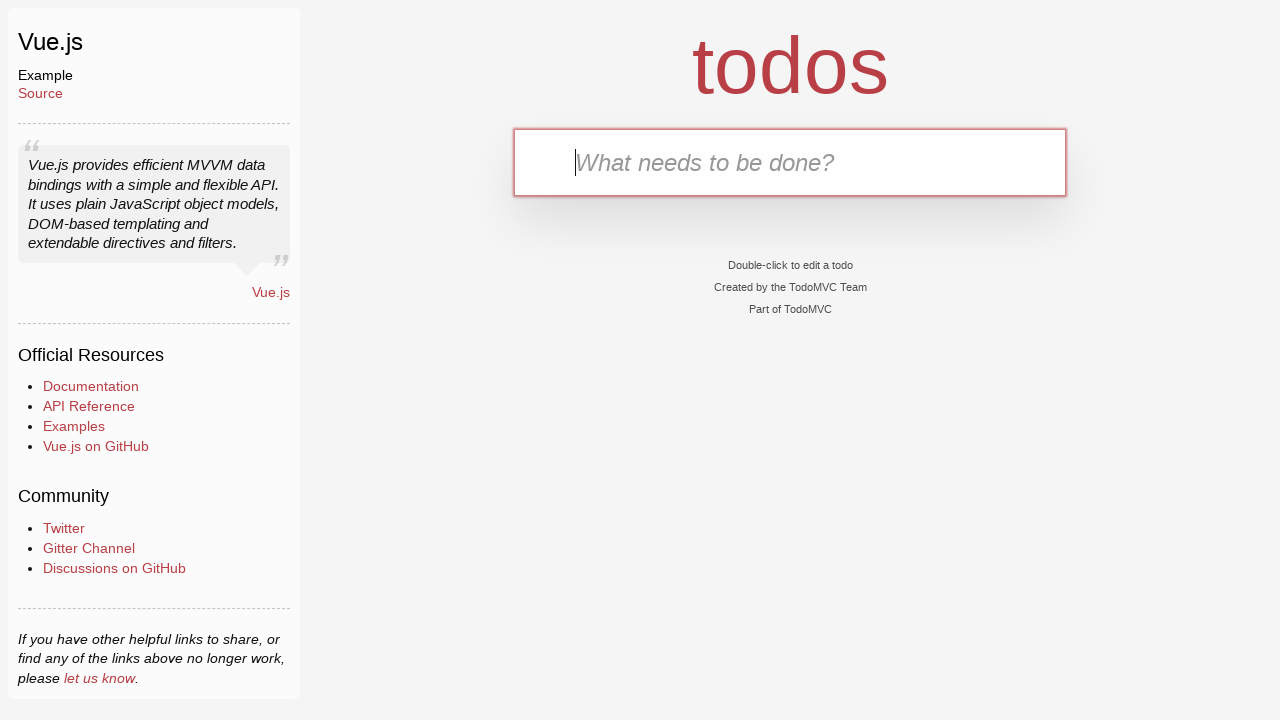

Cleared localStorage
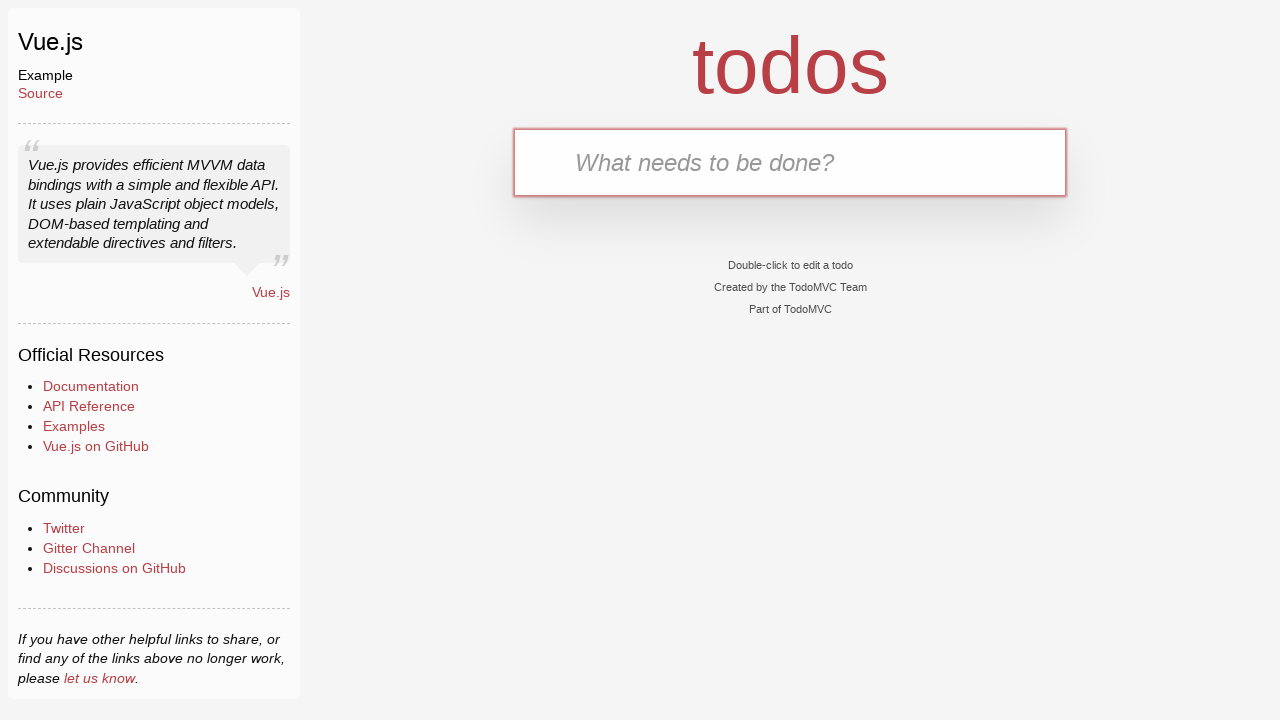

Reloaded page after clearing localStorage
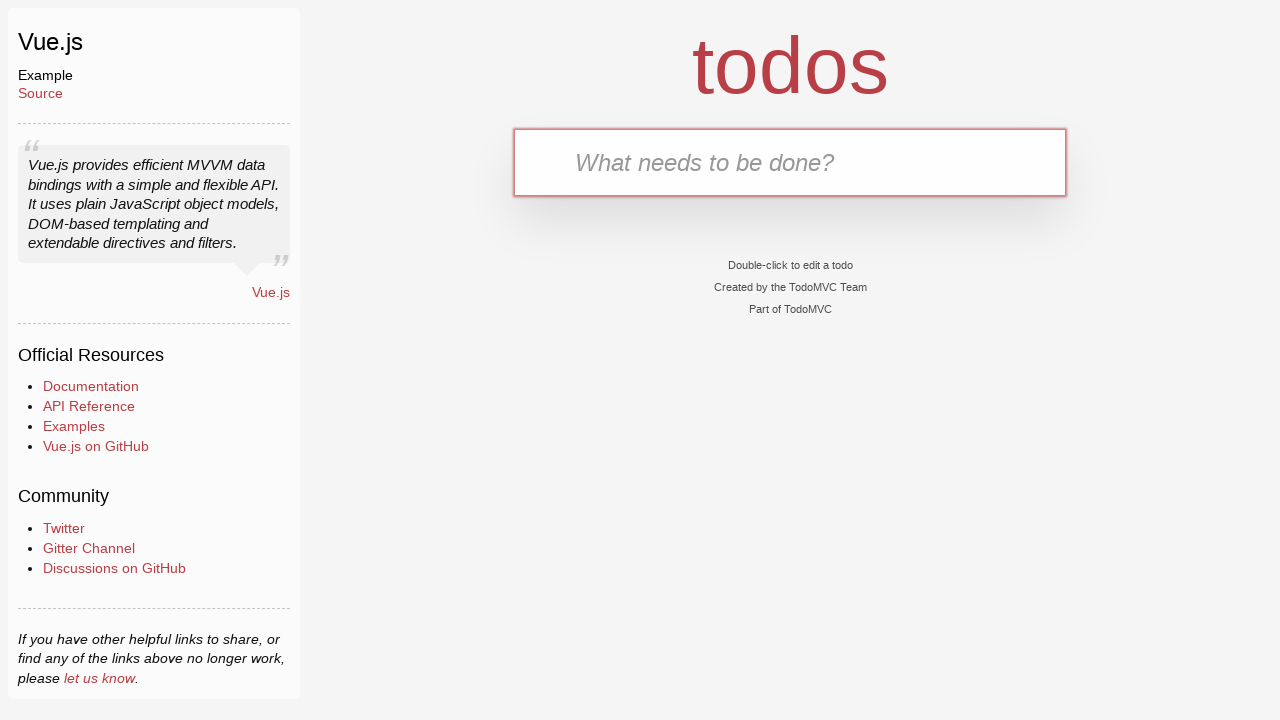

Set localStorage item for 'Task 1'
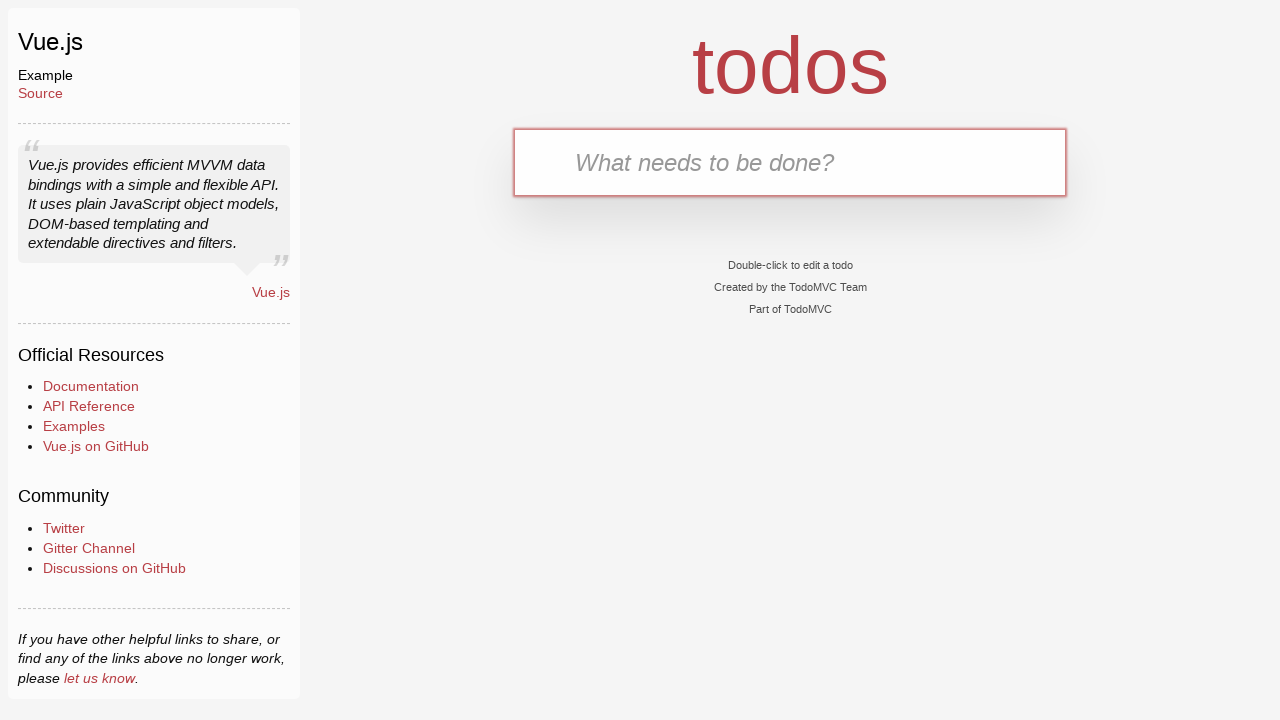

Filled input field with 'Task 1' on .new-todo
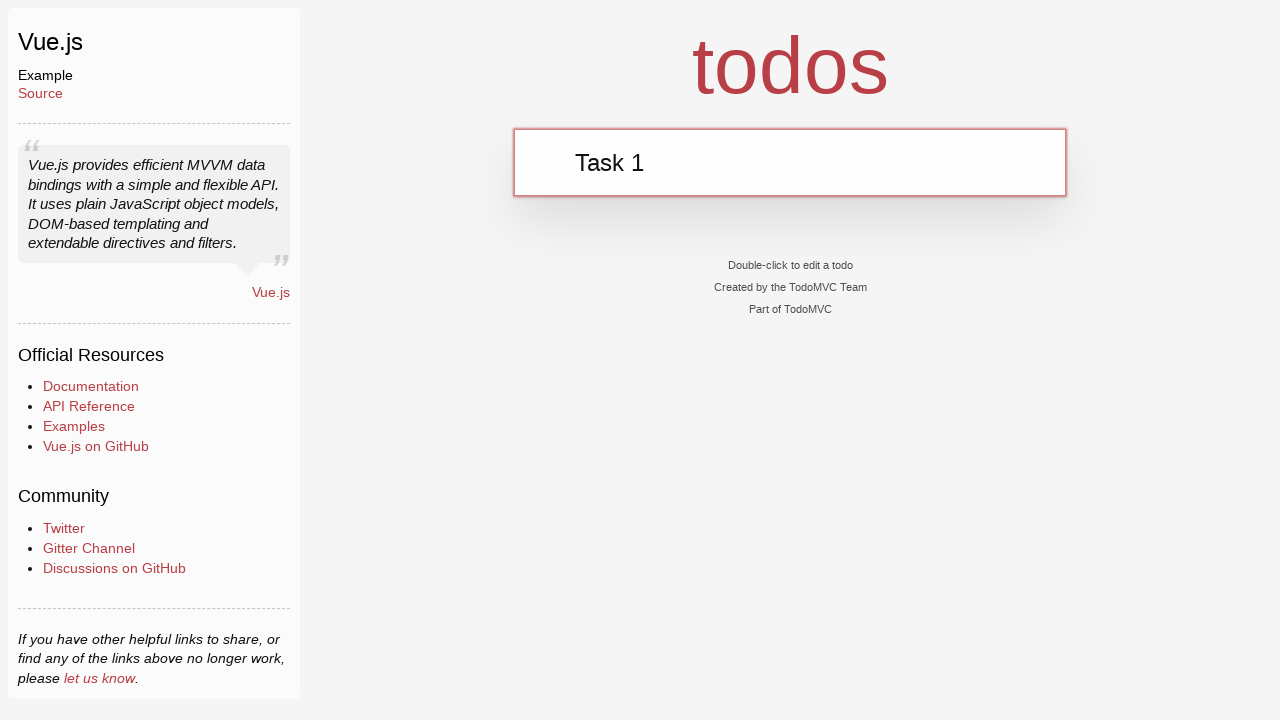

Pressed Enter to add 'Task 1' to todo list on .new-todo
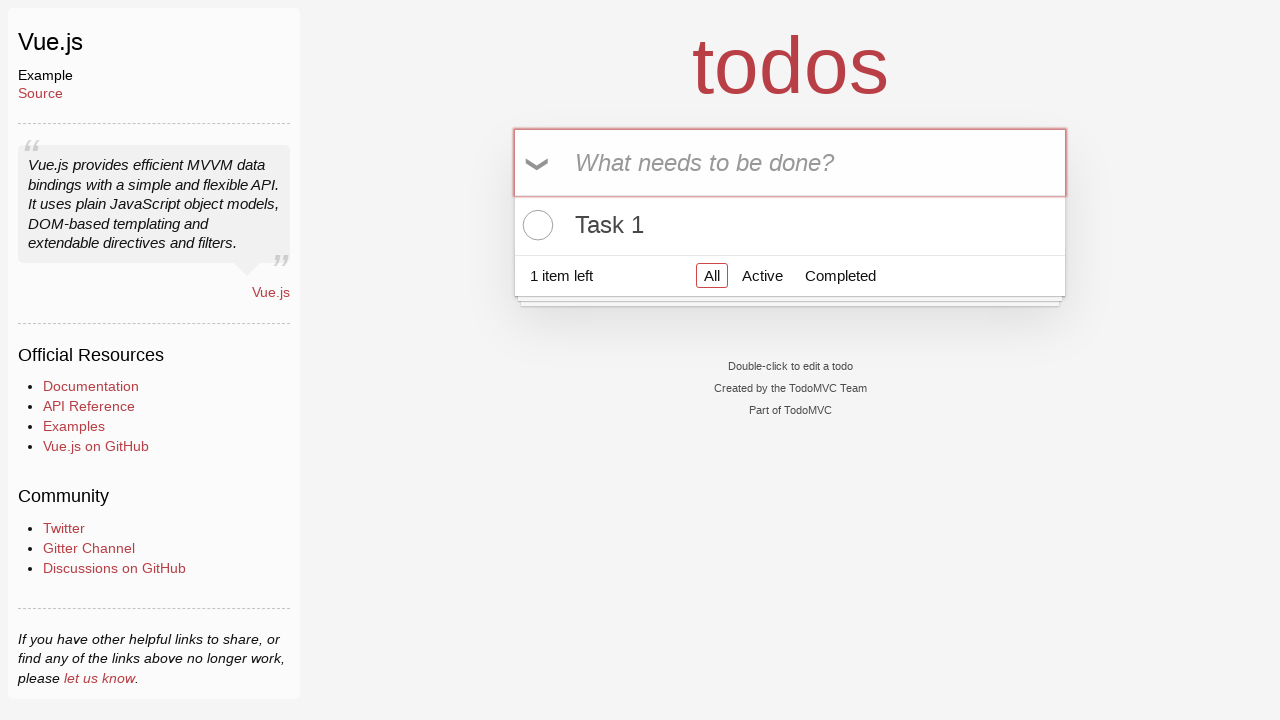

Set localStorage item for 'Task 2'
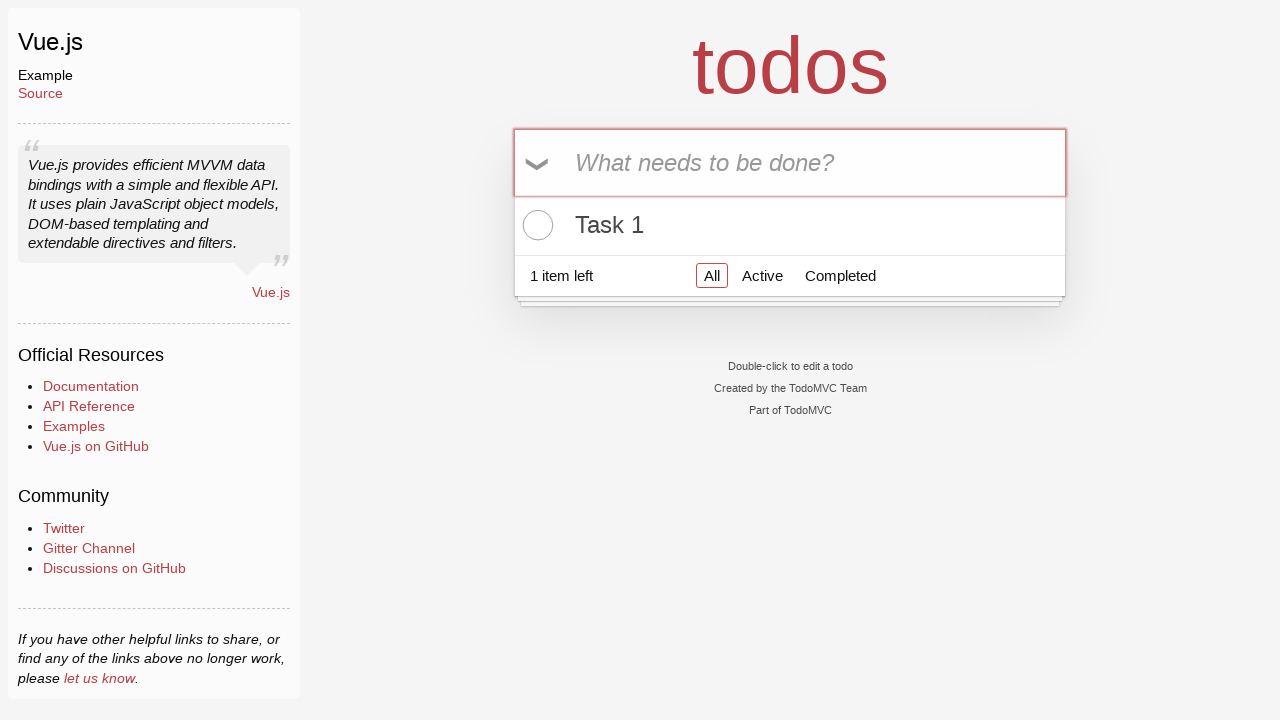

Filled input field with 'Task 2' on .new-todo
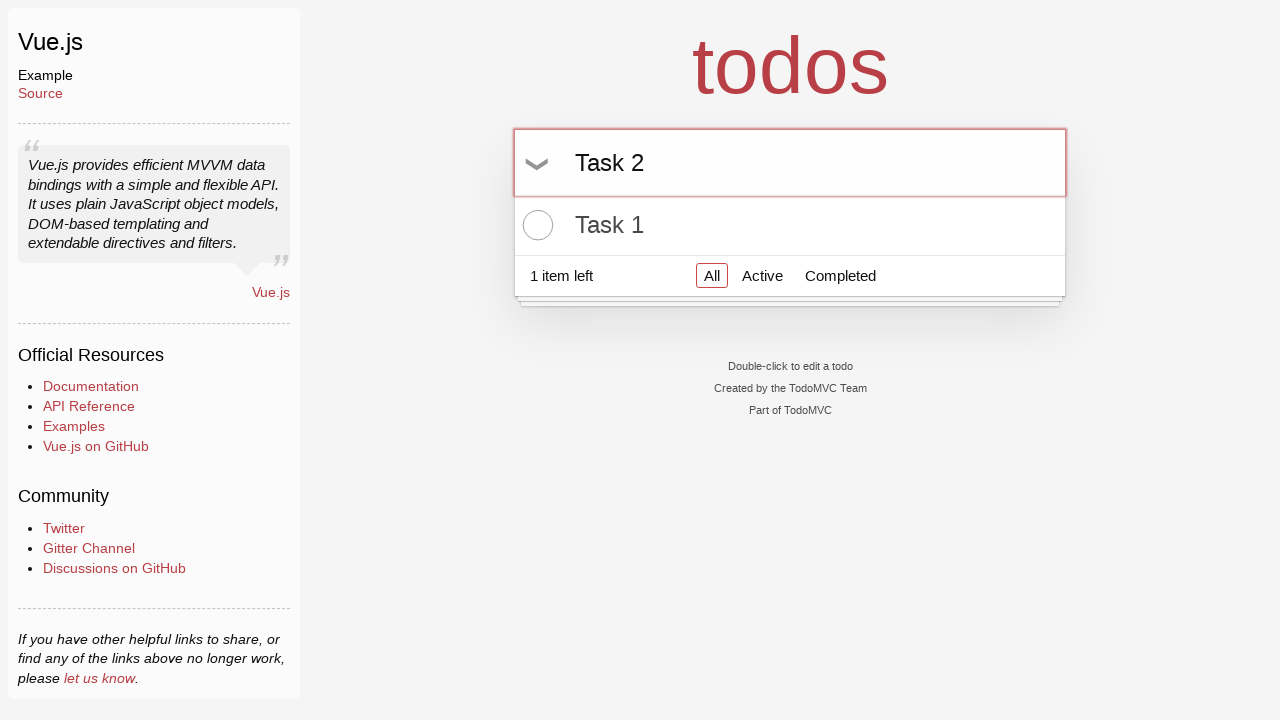

Pressed Enter to add 'Task 2' to todo list on .new-todo
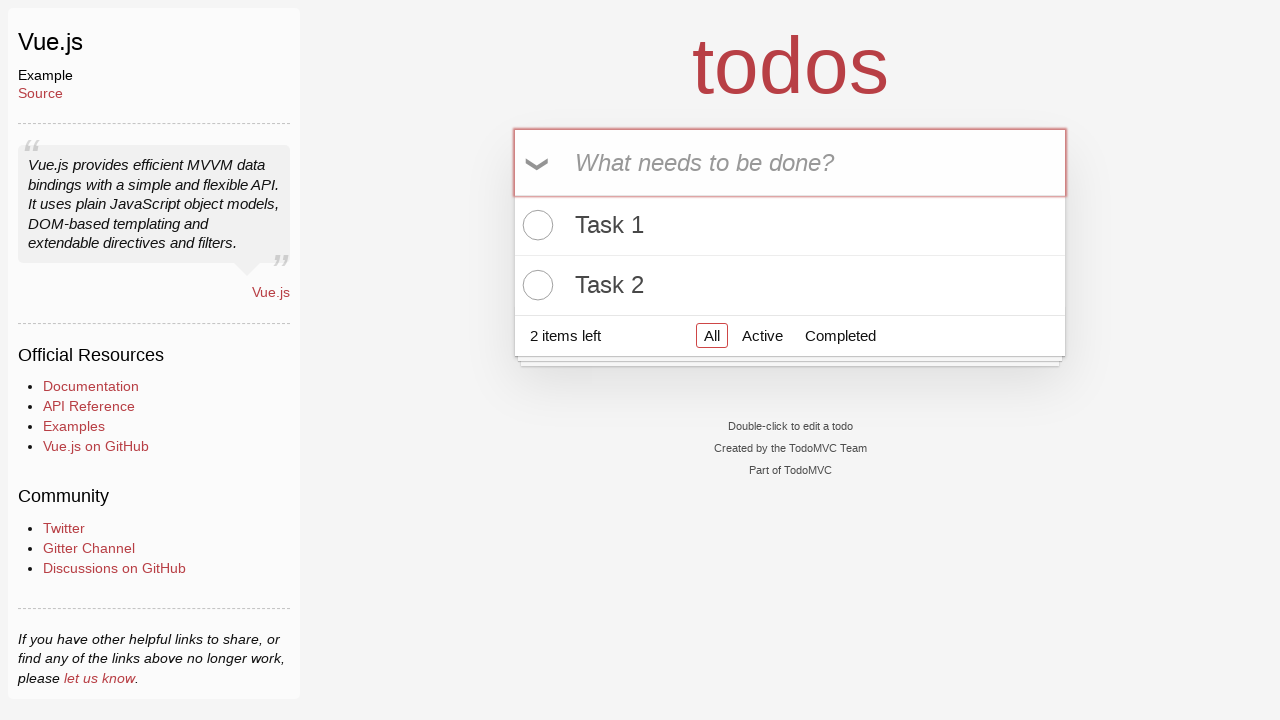

Set localStorage item for 'Task 3'
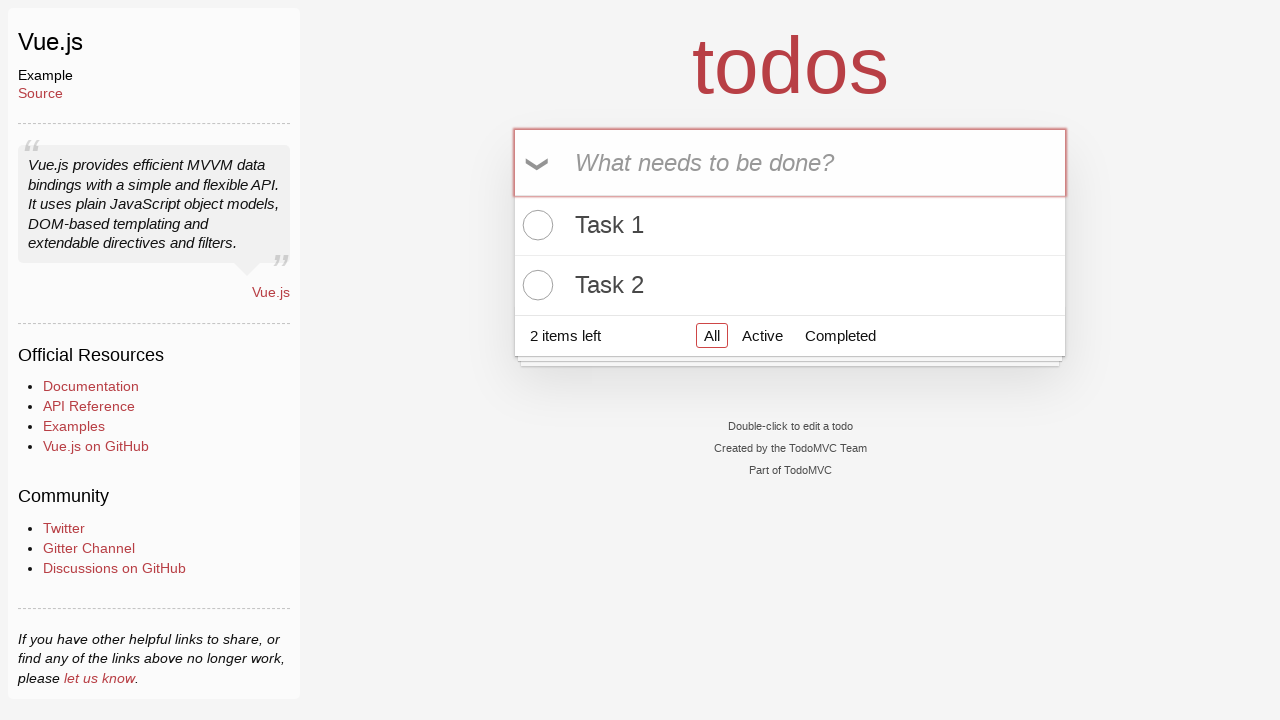

Filled input field with 'Task 3' on .new-todo
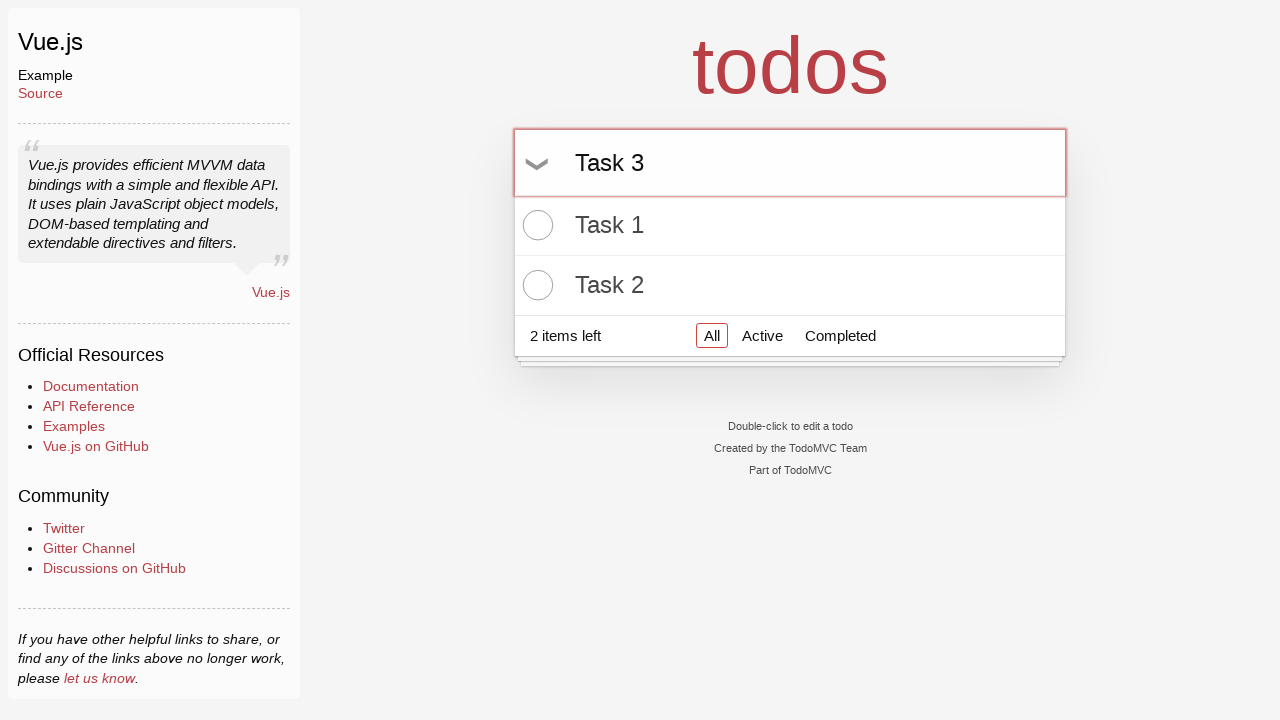

Pressed Enter to add 'Task 3' to todo list on .new-todo
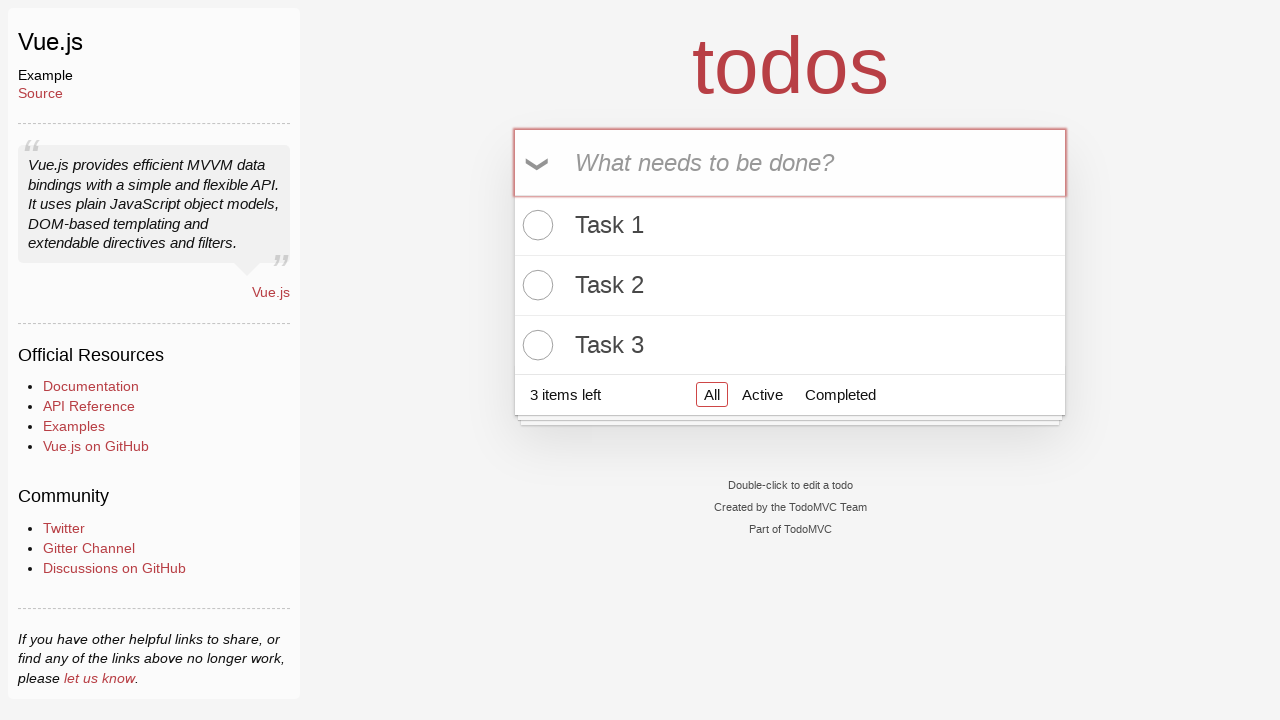

Set localStorage item for 'Task 4'
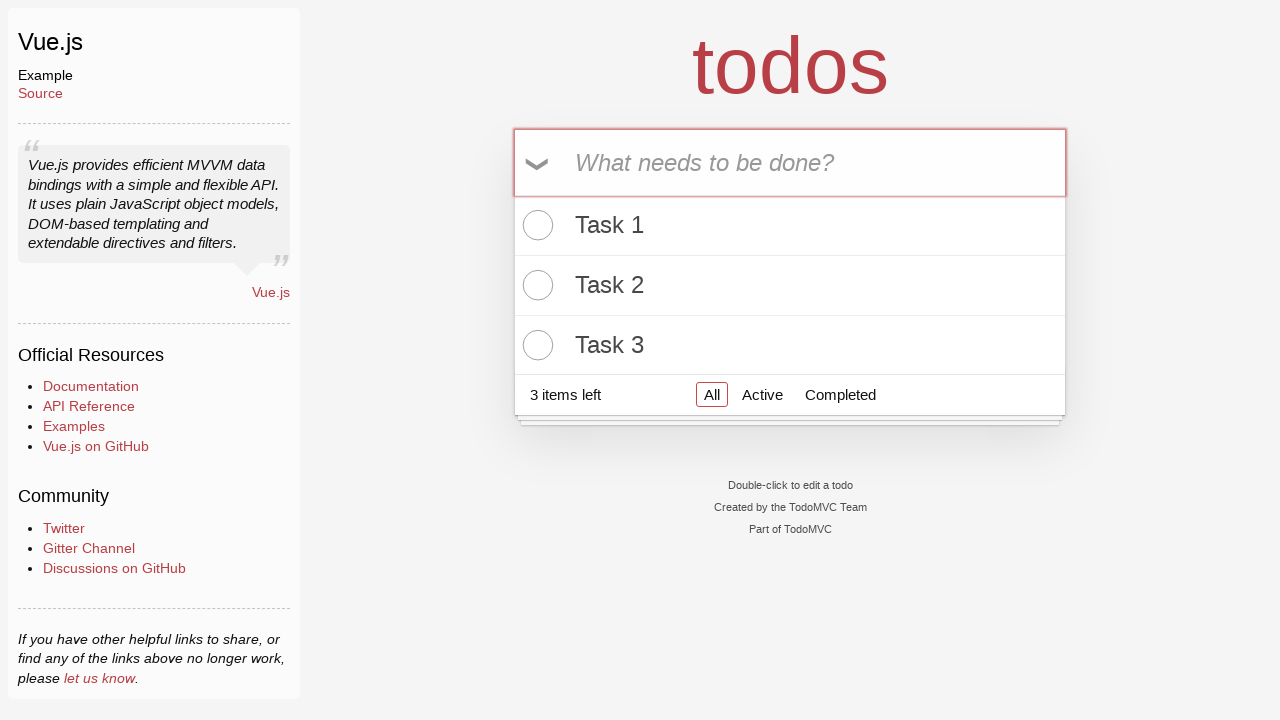

Filled input field with 'Task 4' on .new-todo
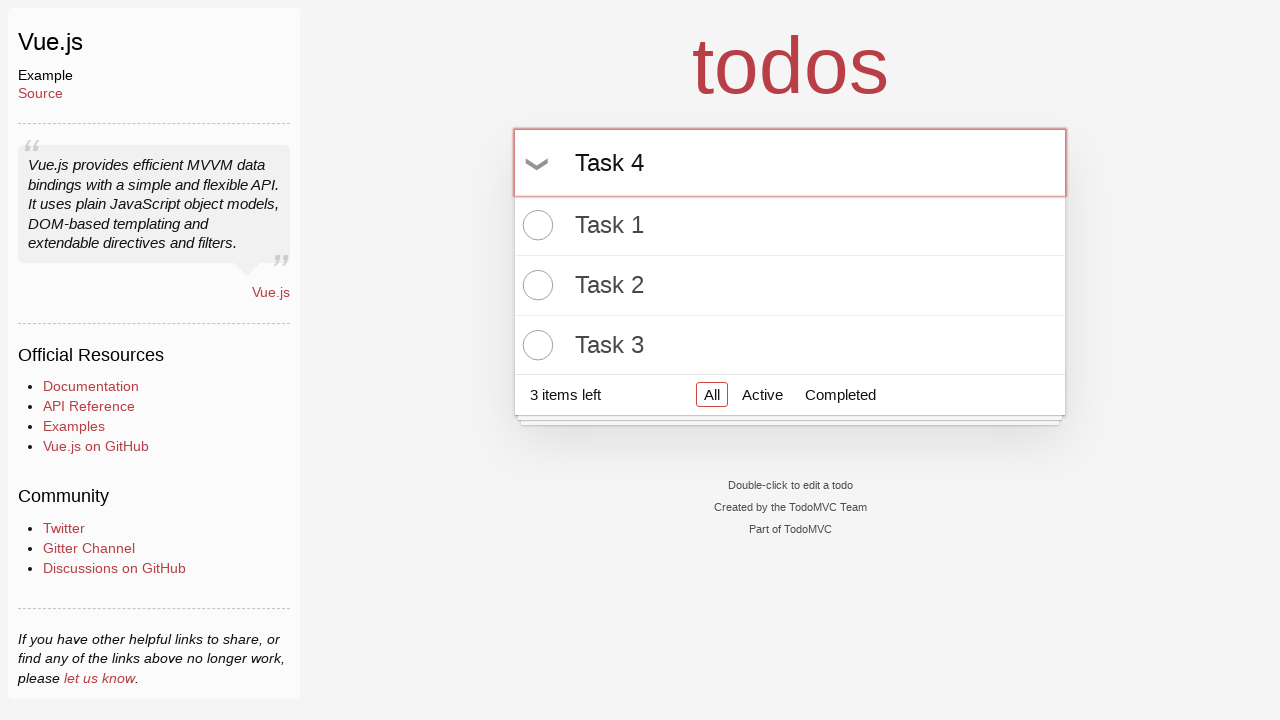

Pressed Enter to add 'Task 4' to todo list on .new-todo
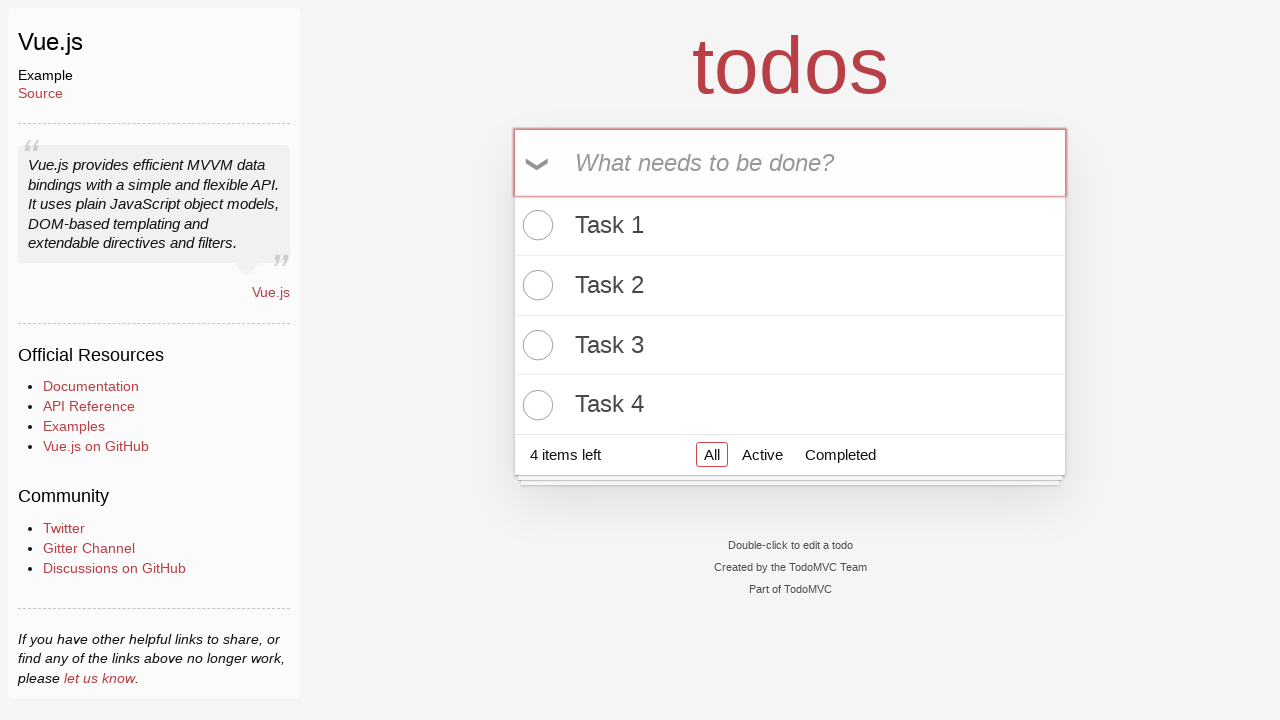

Set localStorage item for 'Task 5'
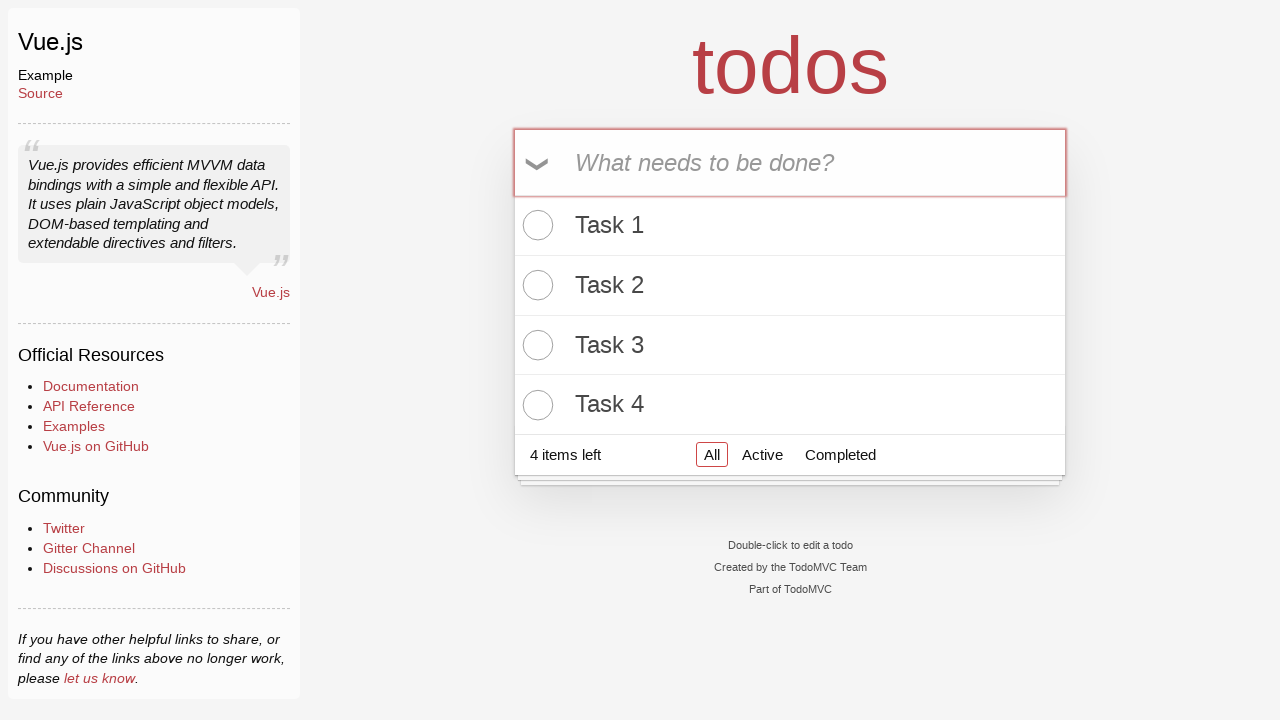

Filled input field with 'Task 5' on .new-todo
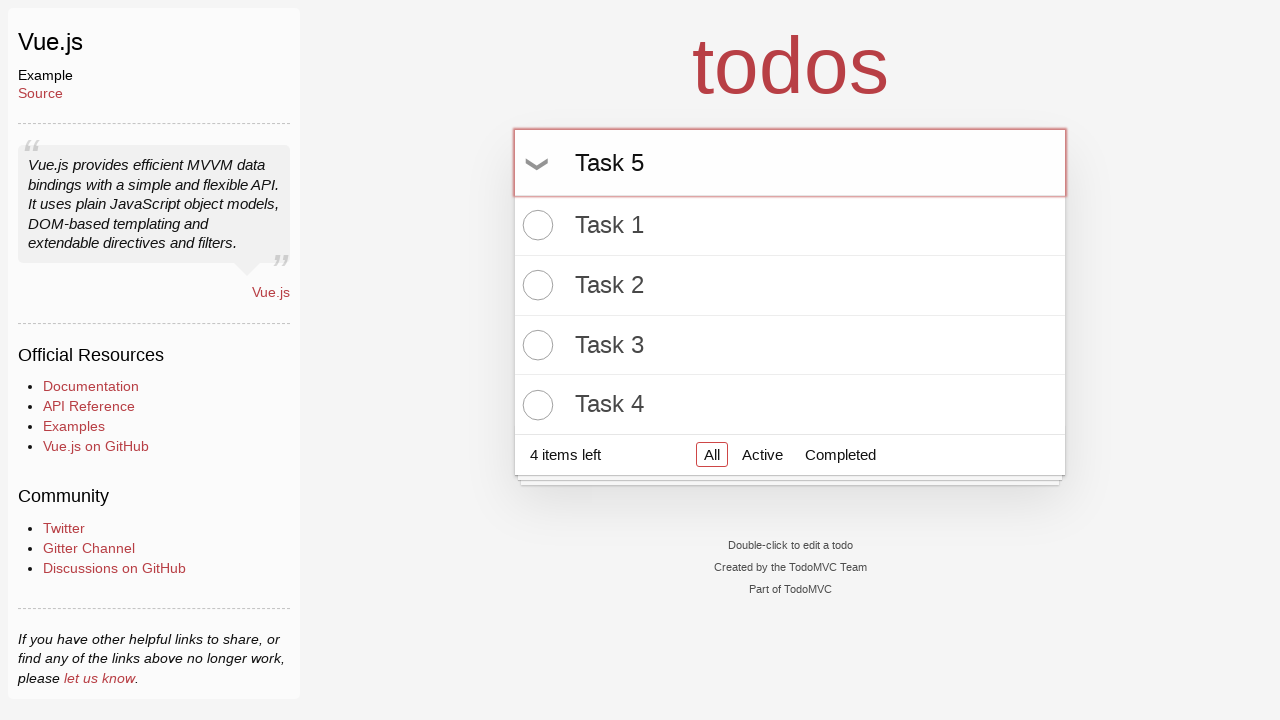

Pressed Enter to add 'Task 5' to todo list on .new-todo
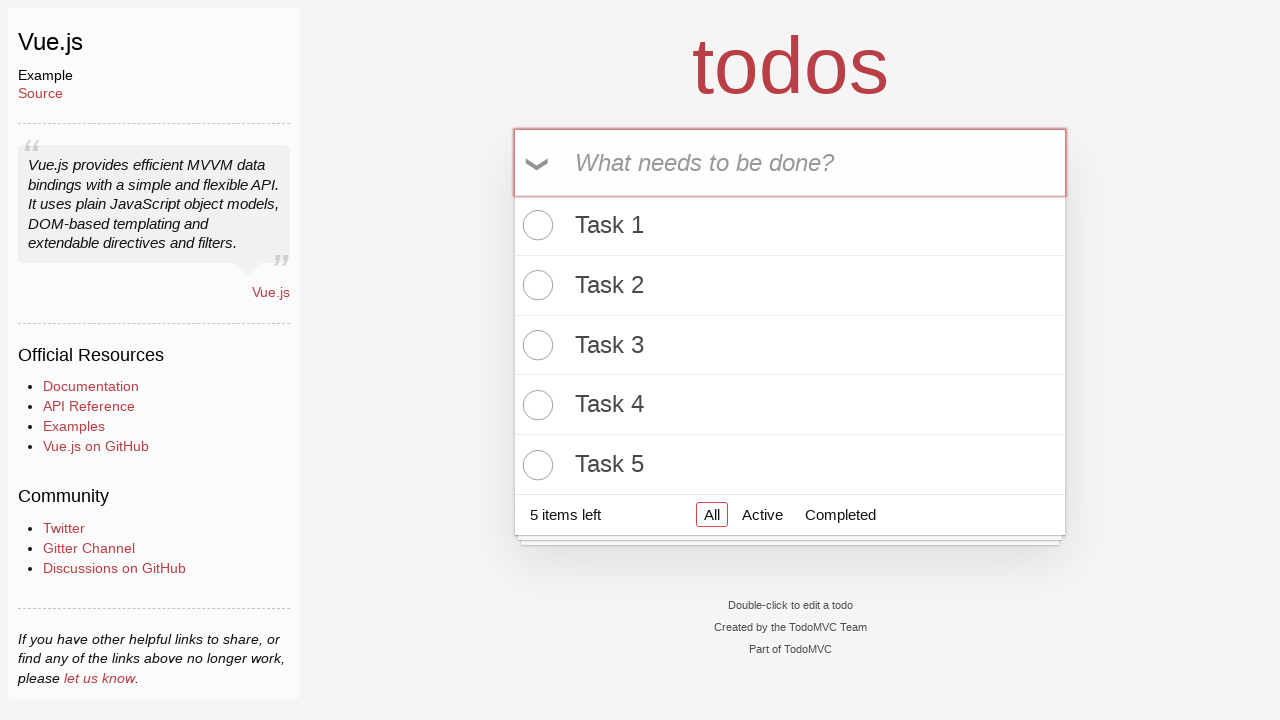

Waited for todo list items to appear
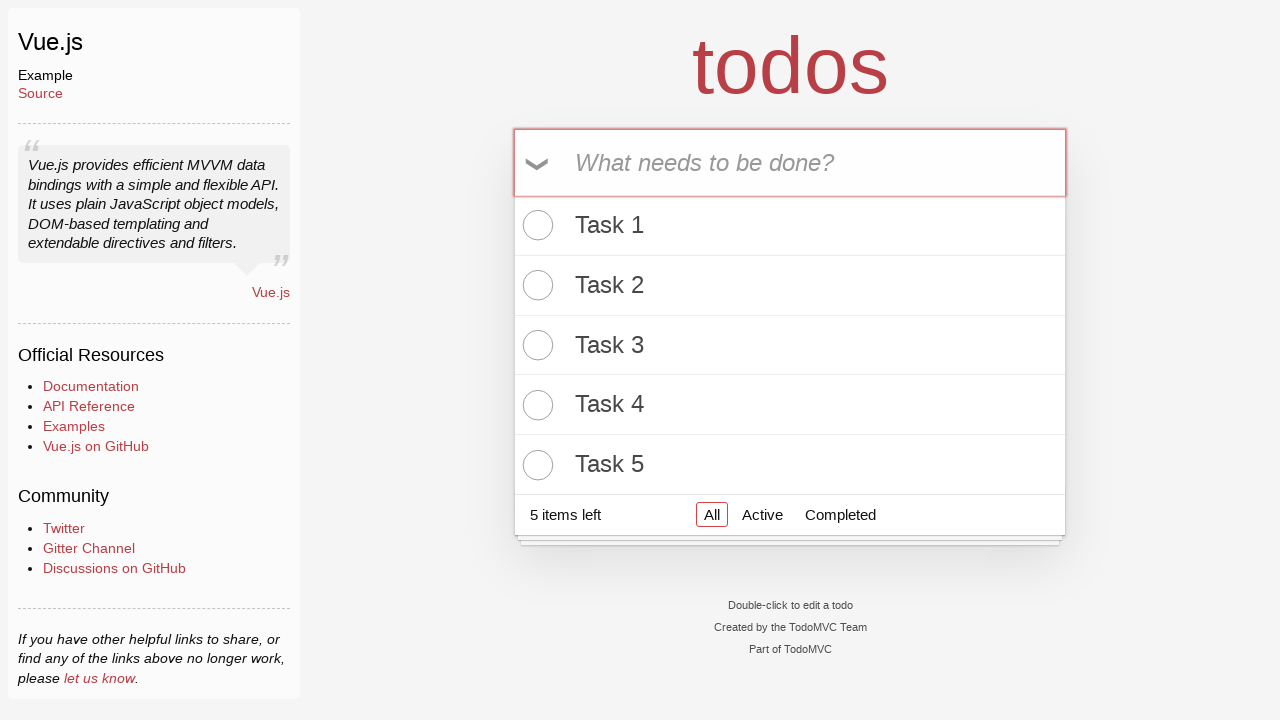

Located all todo list items
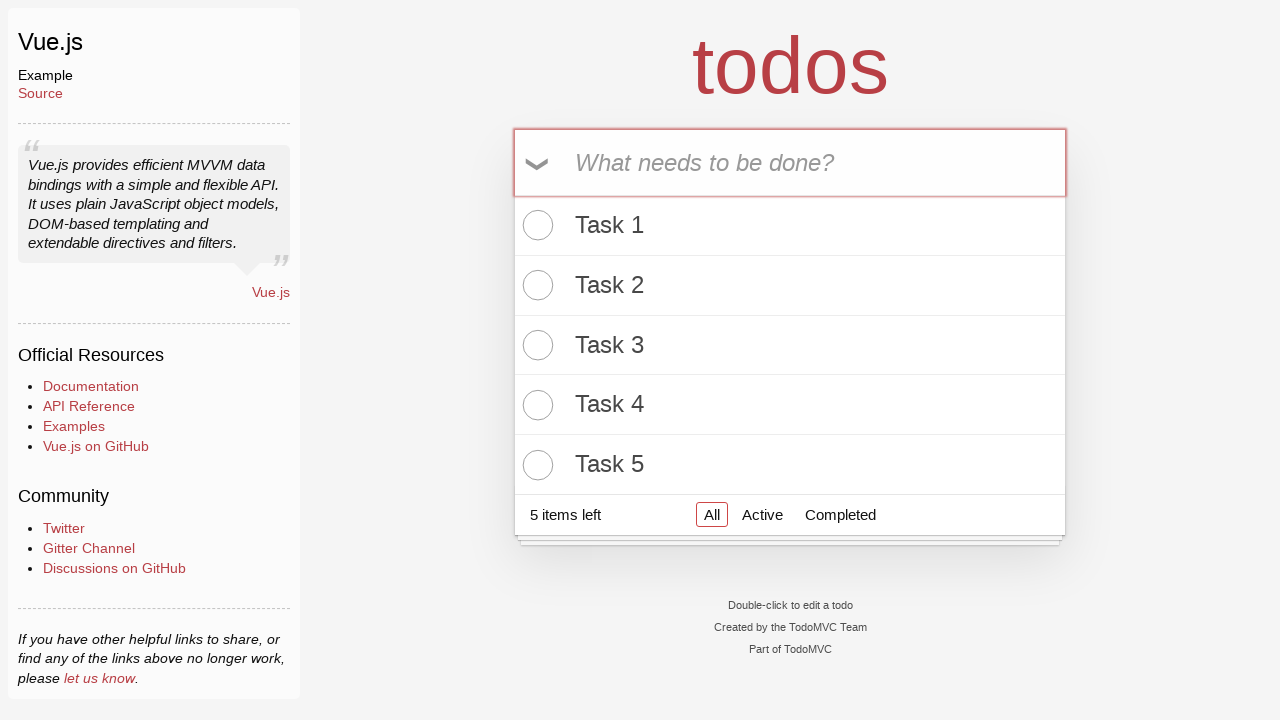

Verified that exactly 5 todo items exist
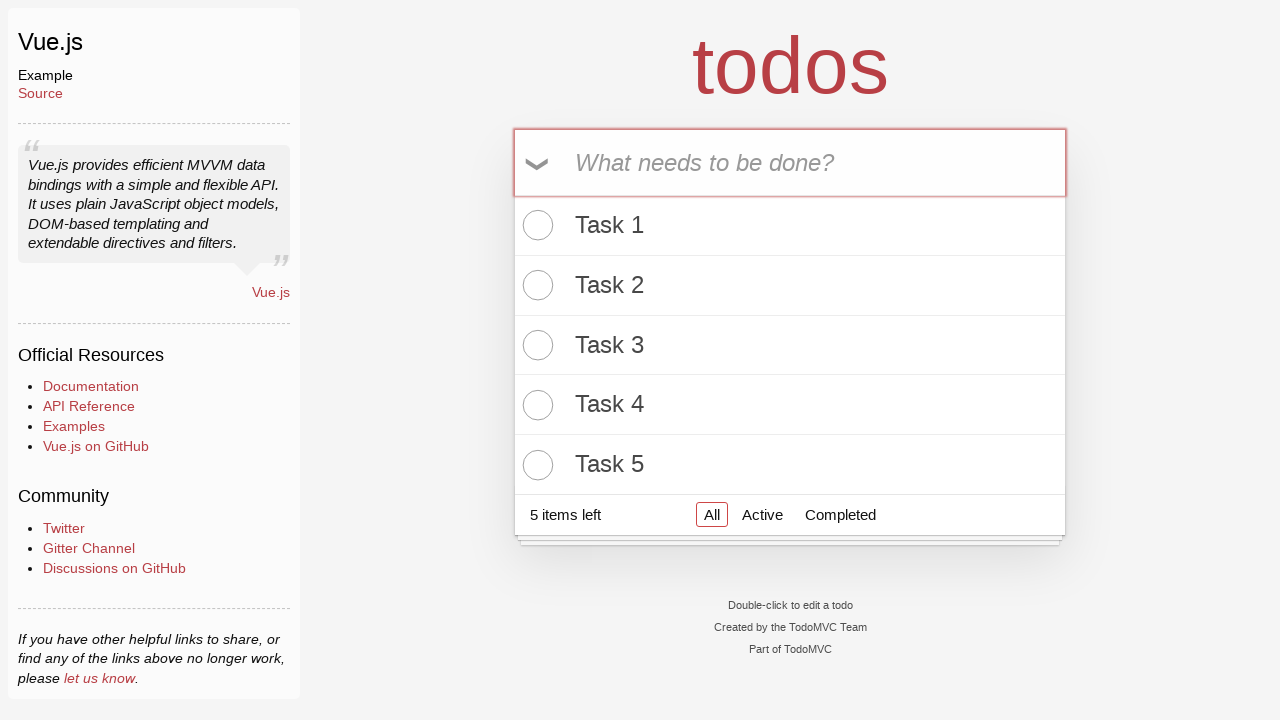

Reloaded page to verify localStorage persistence
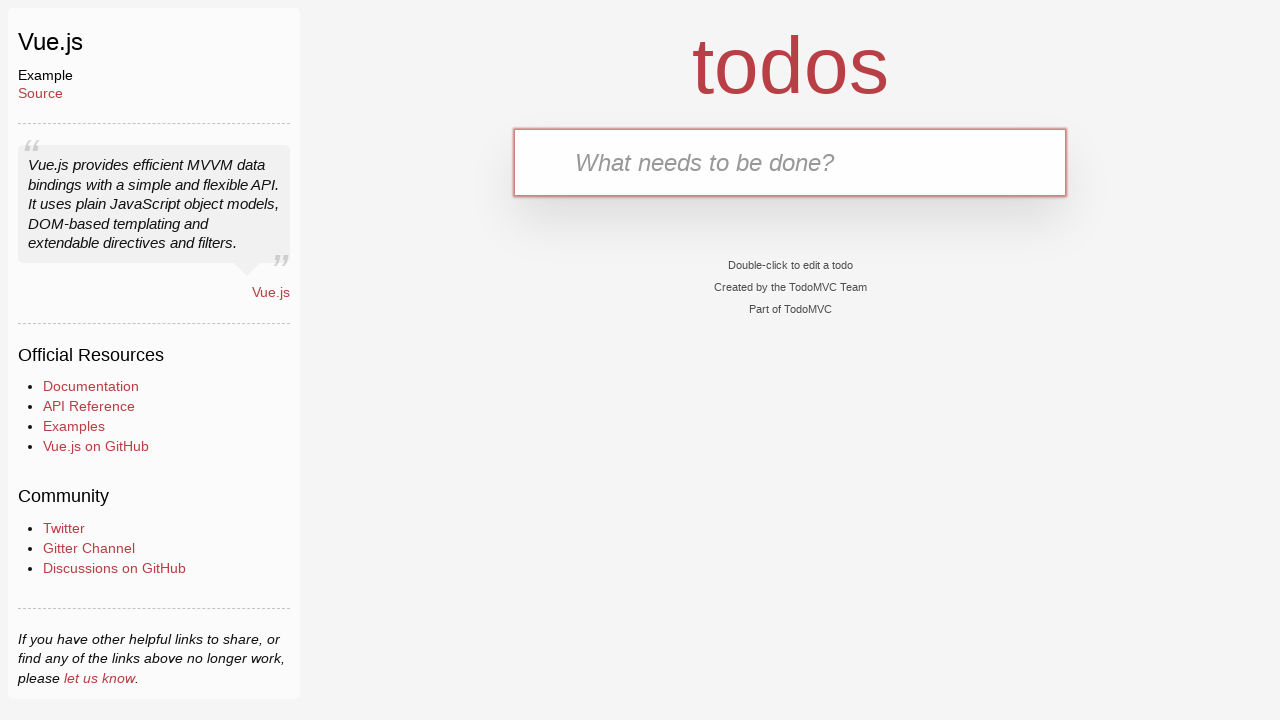

Retrieved localStorage item count: 5
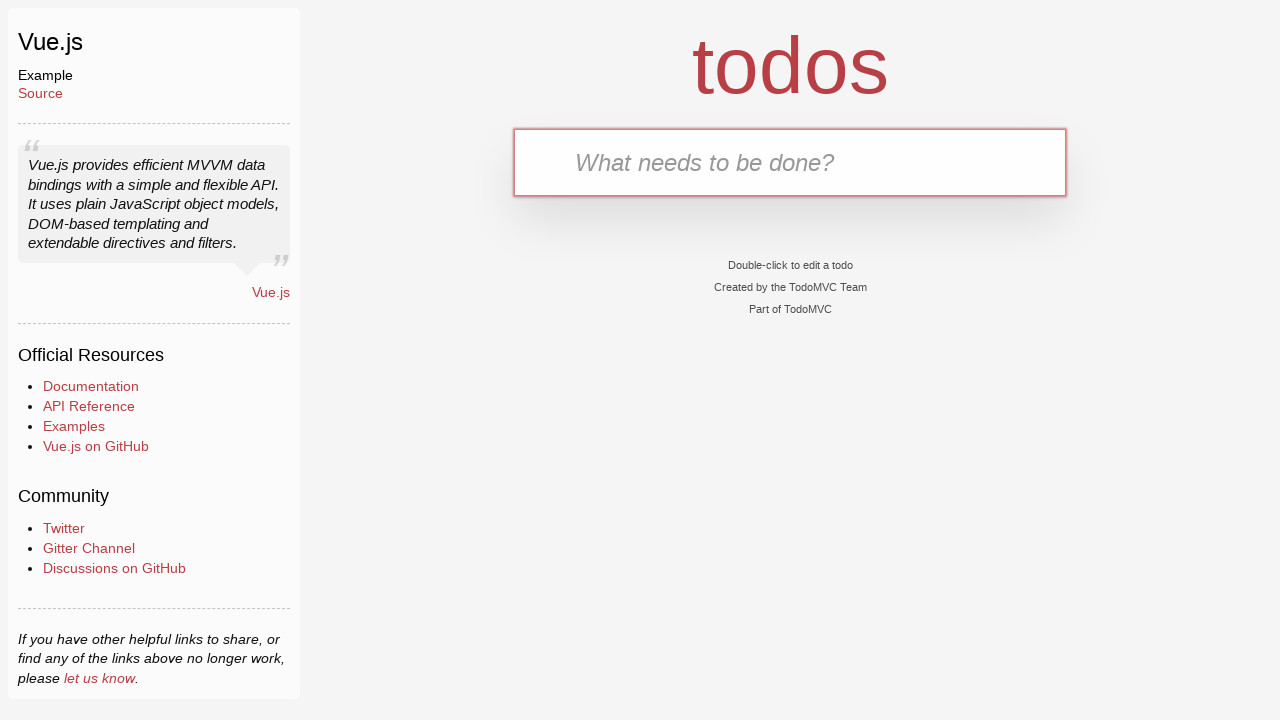

Verified that localStorage persisted with at least 5 items after refresh
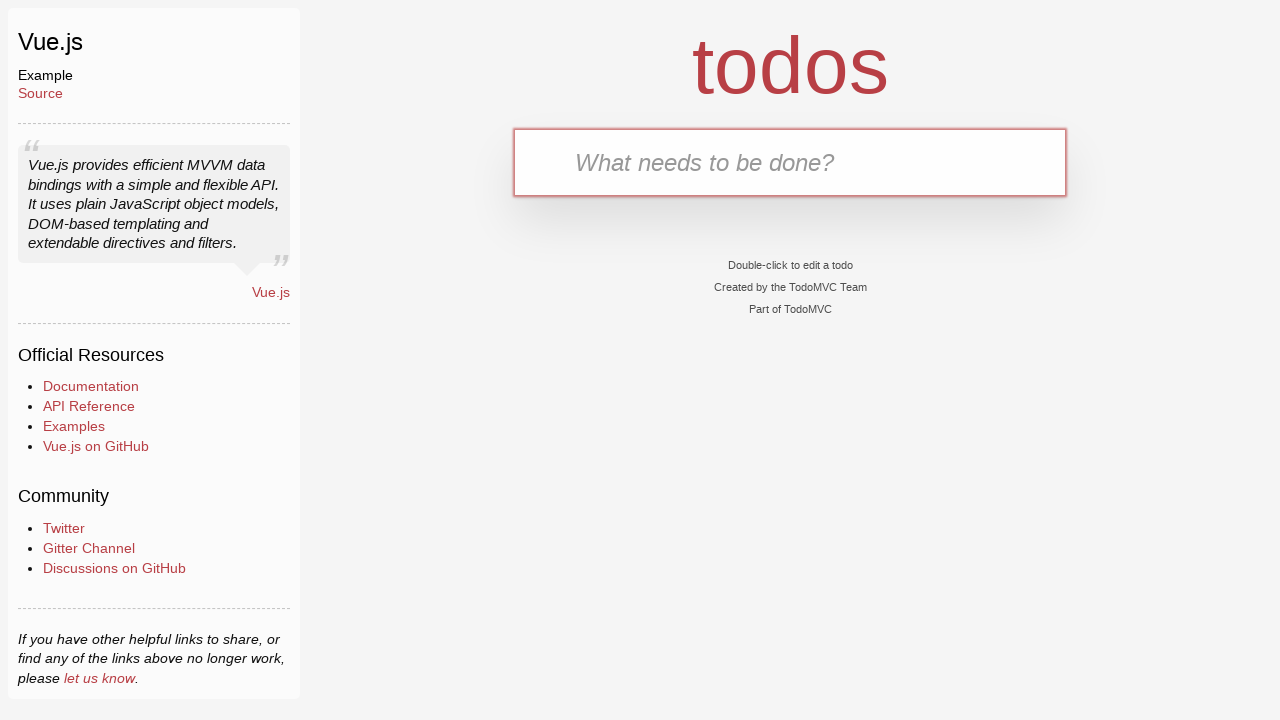

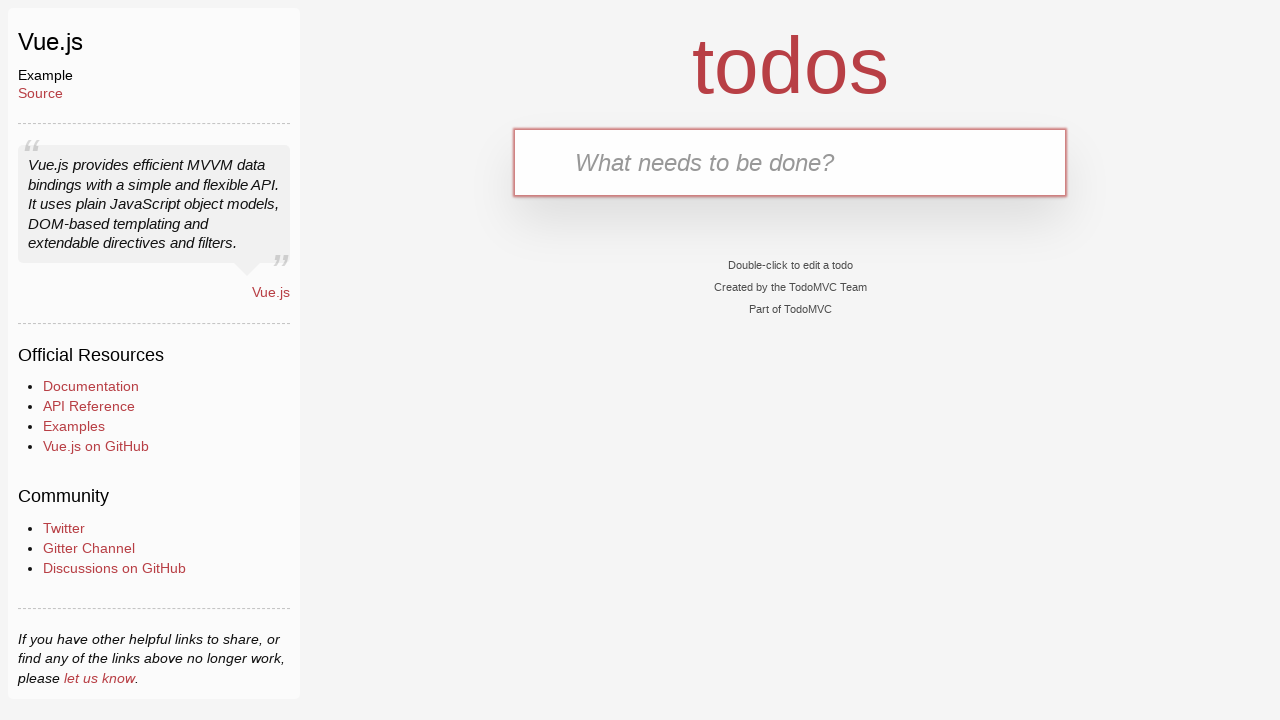